Tests dropdown selection by finding all option elements in the dropdown, iterating through them, and clicking on "Option 1" when found.

Starting URL: http://the-internet.herokuapp.com/dropdown

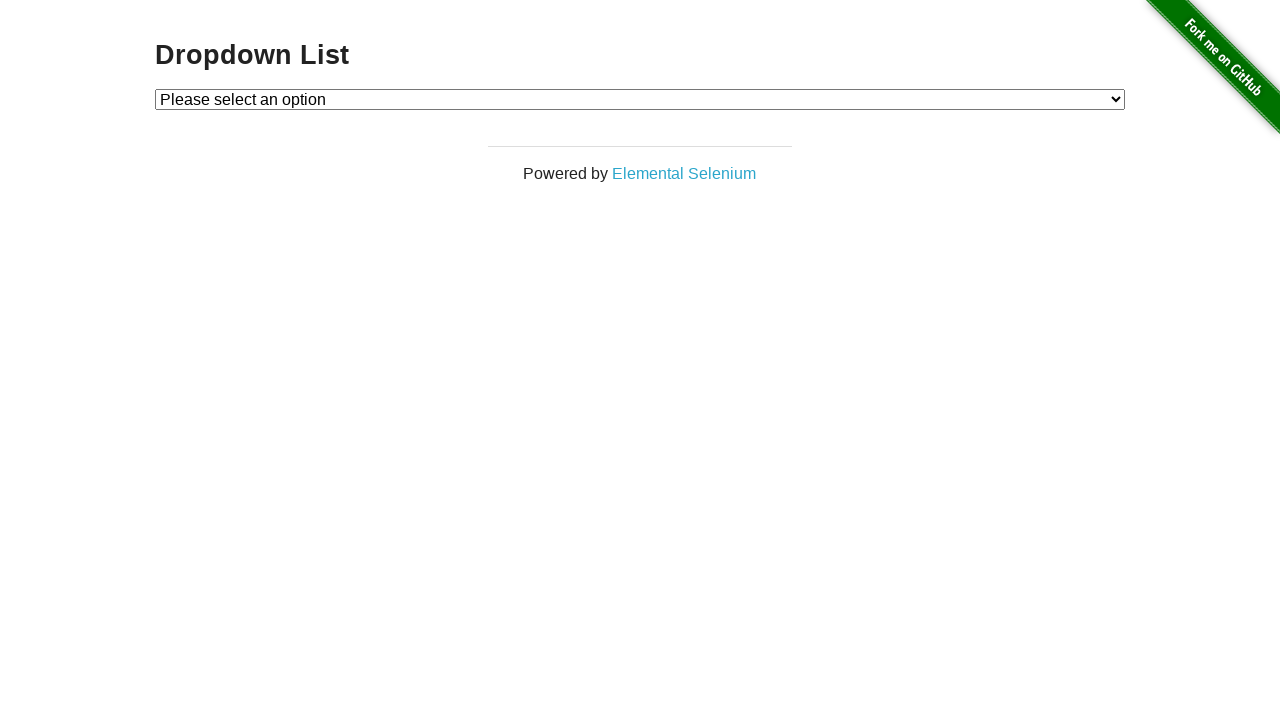

Dropdown element became visible
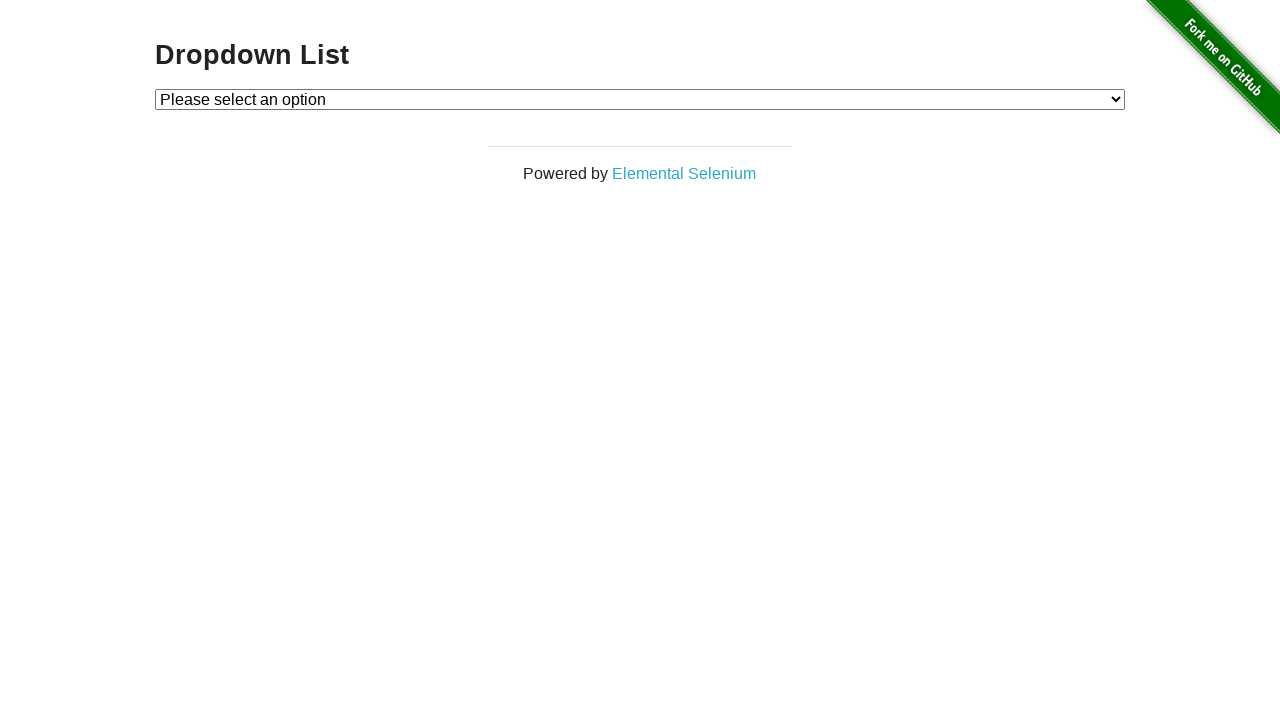

Selected 'Option 1' from the dropdown on #dropdown
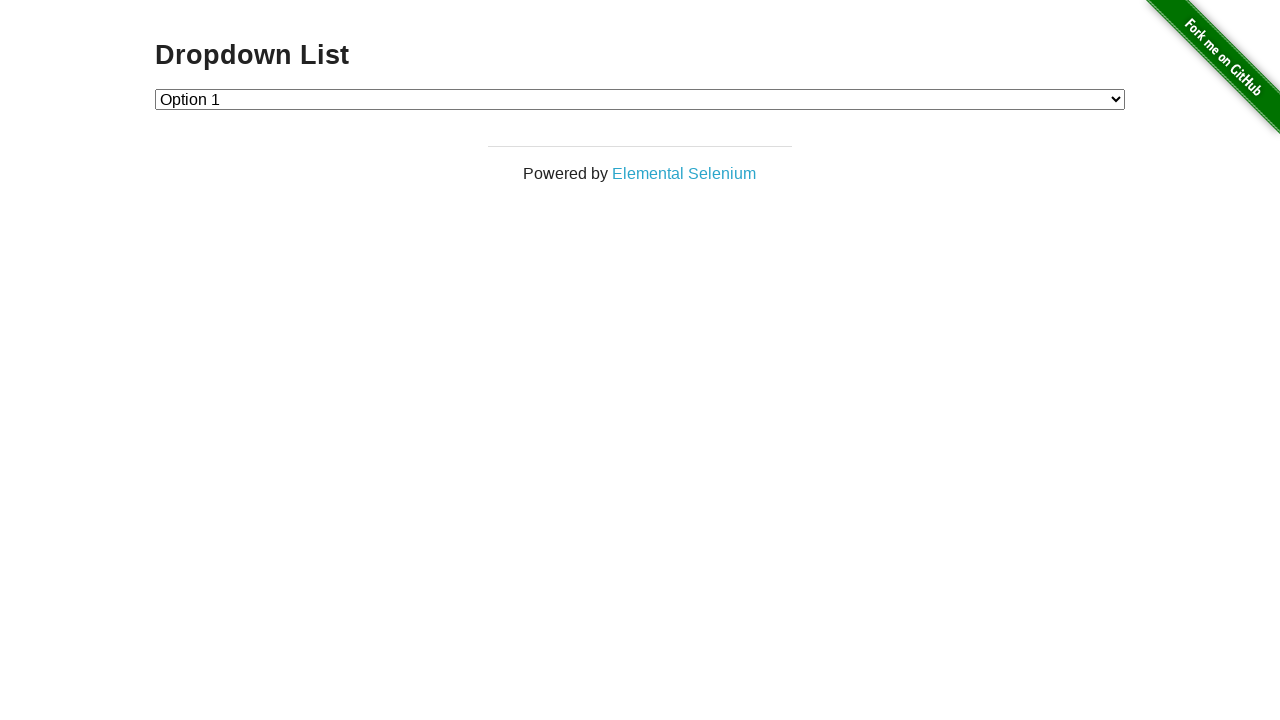

Verified that dropdown value changed to '1'
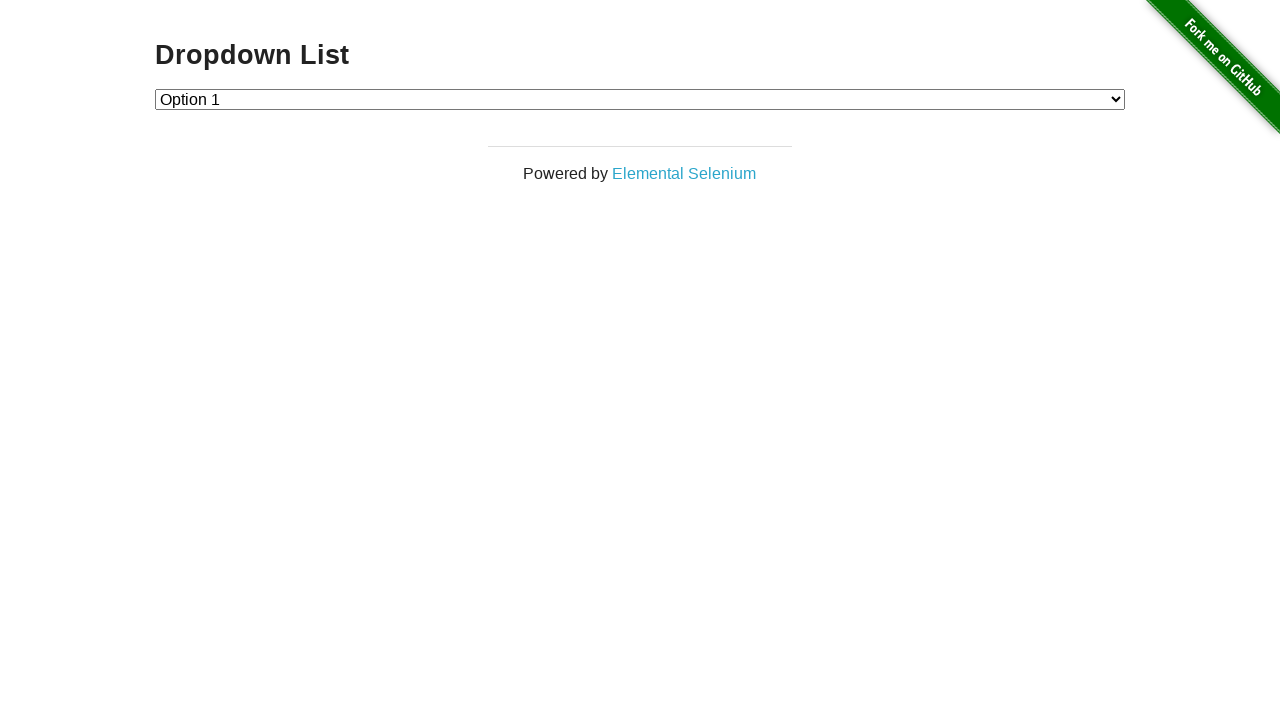

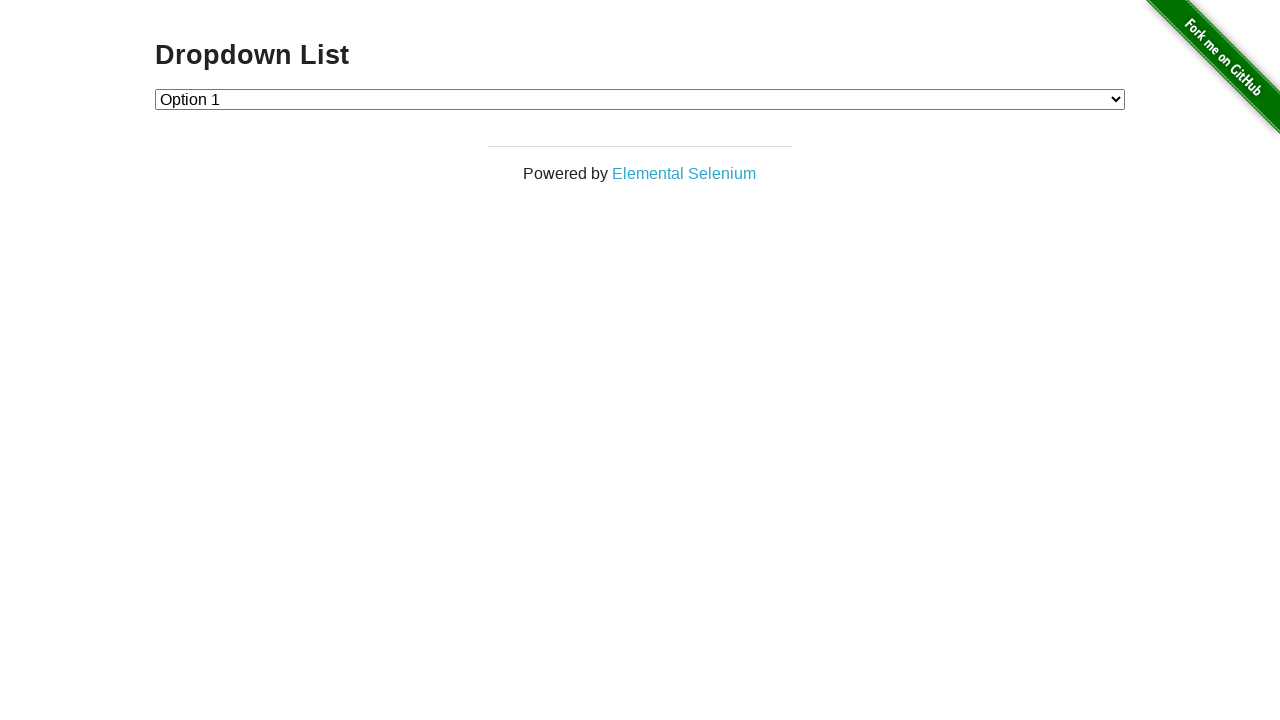